Tests iframe interactions by switching between different frames and clicking buttons within them

Starting URL: https://www.leafground.com/frame.xhtml

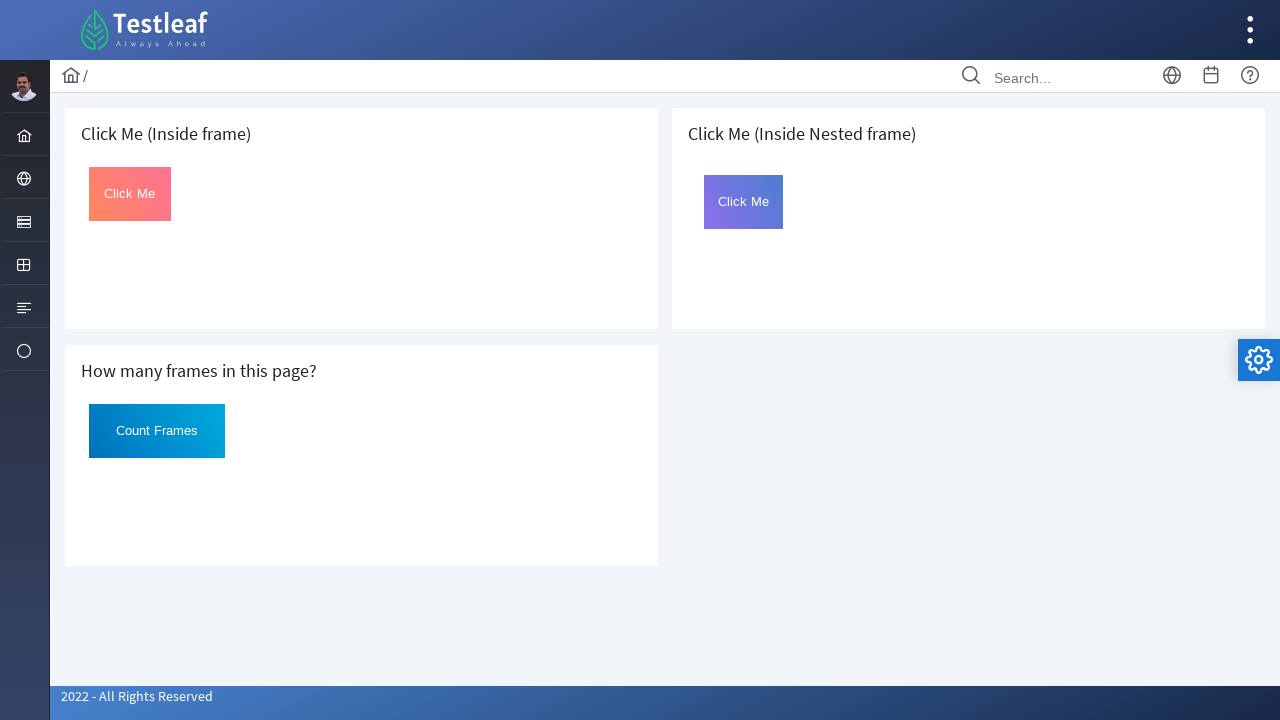

Located first iframe on the page
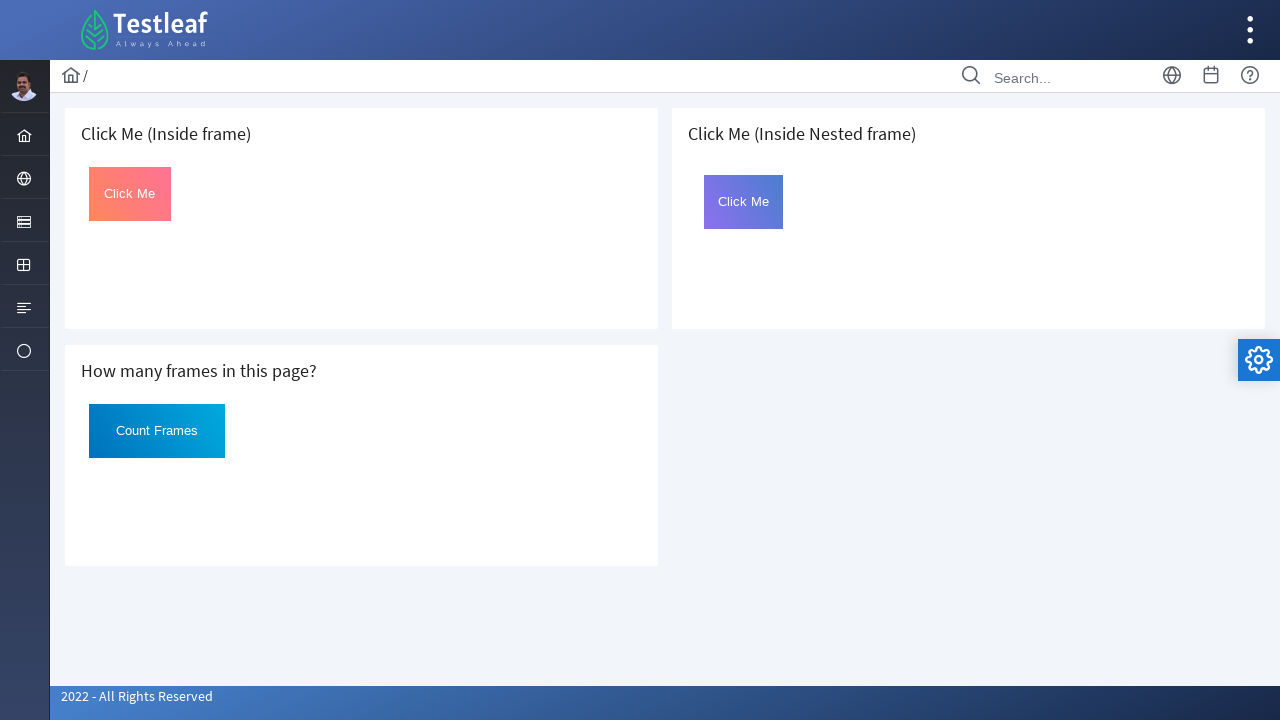

Located click button in first iframe
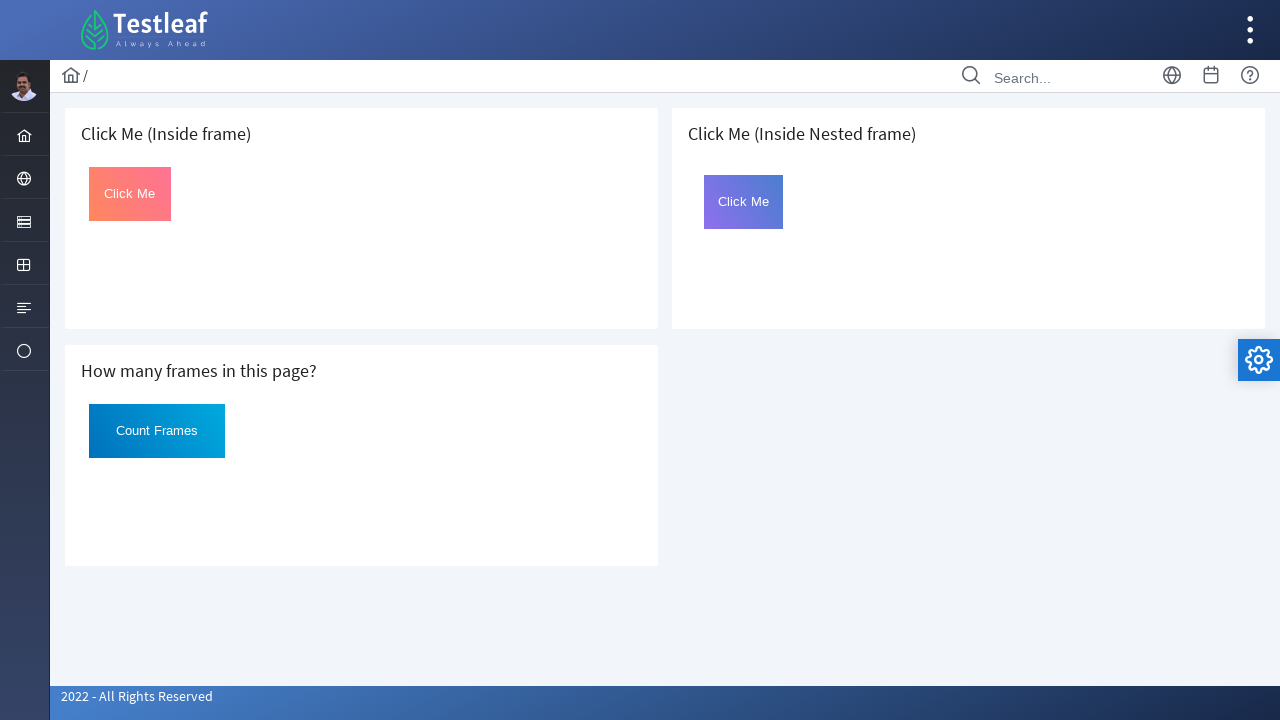

Clicked button in first iframe at (130, 194) on iframe >> nth=0 >> internal:control=enter-frame >> #Click
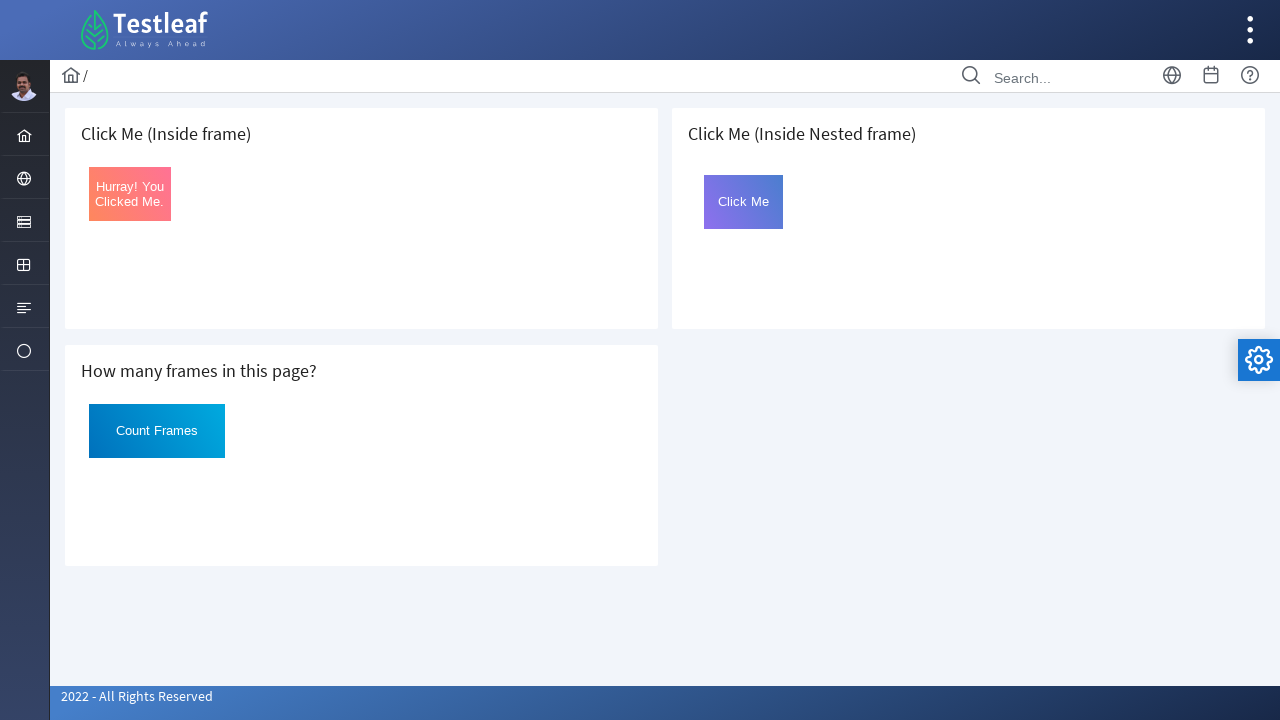

Counted total iframes on main page: 3
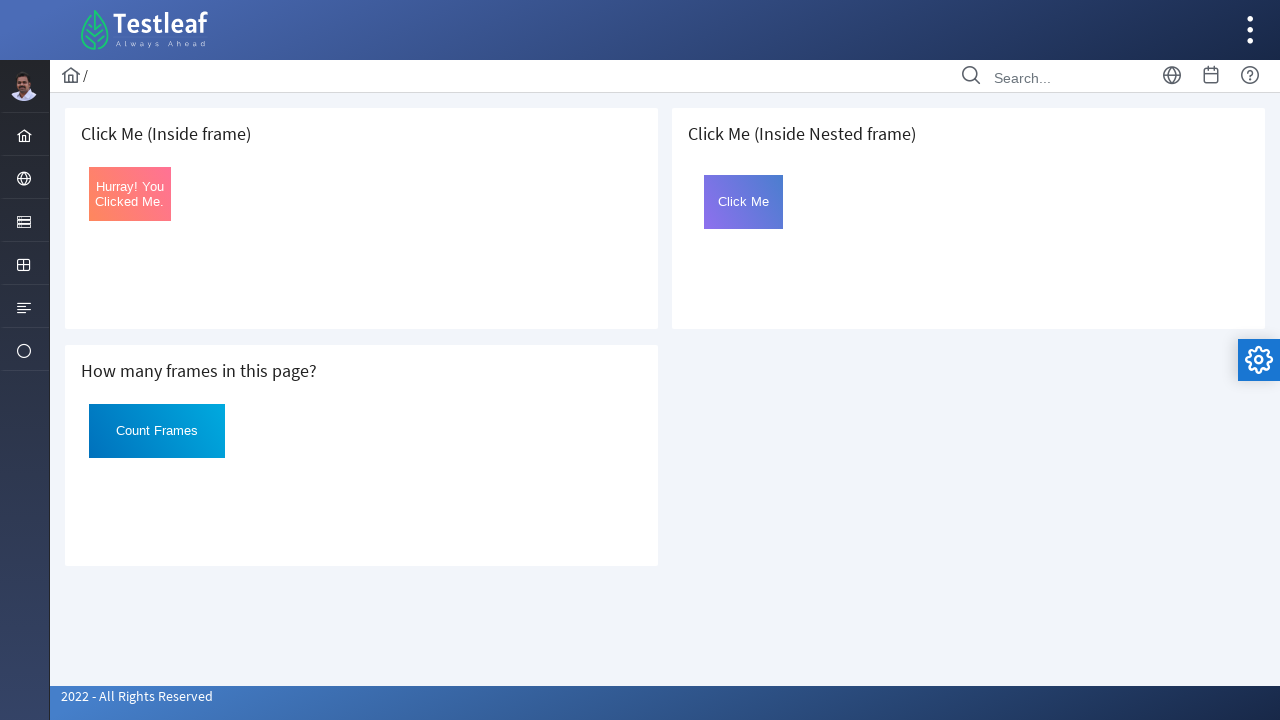

Located third iframe on the page
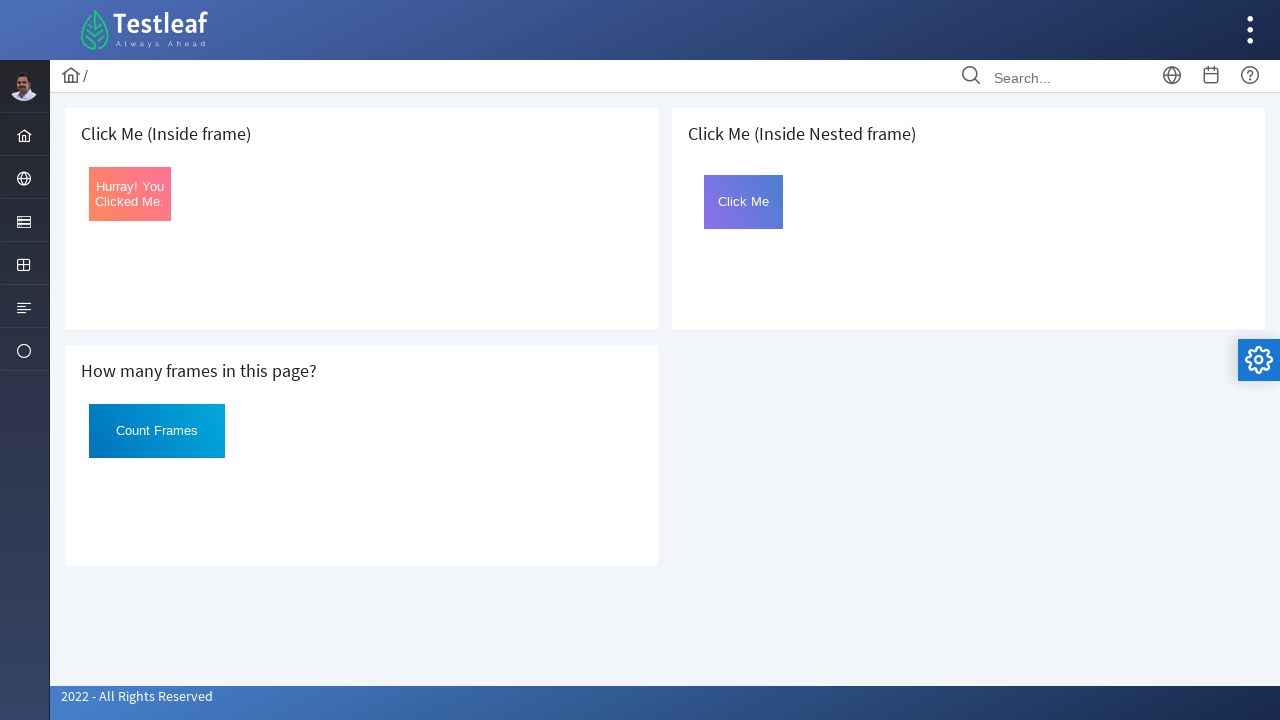

Counted nested iframes in third frame: 1
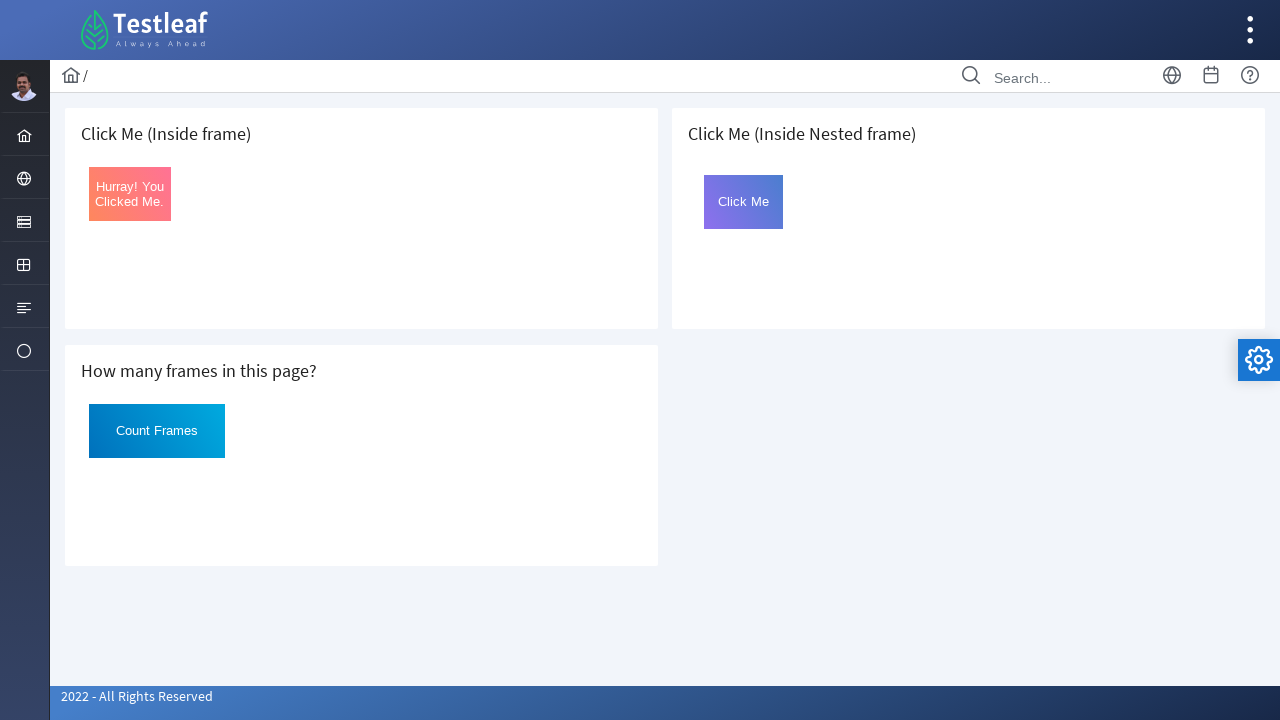

Located nested iframe 'frame2' within third iframe
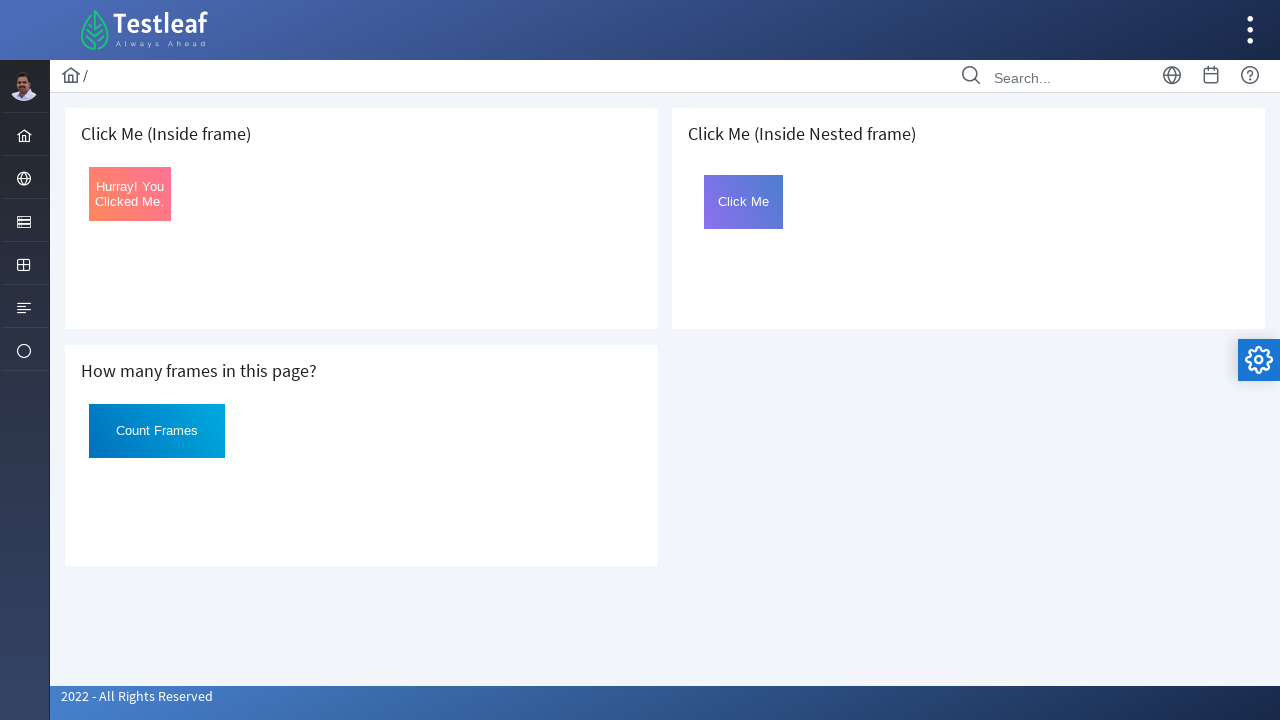

Located click button in nested iframe
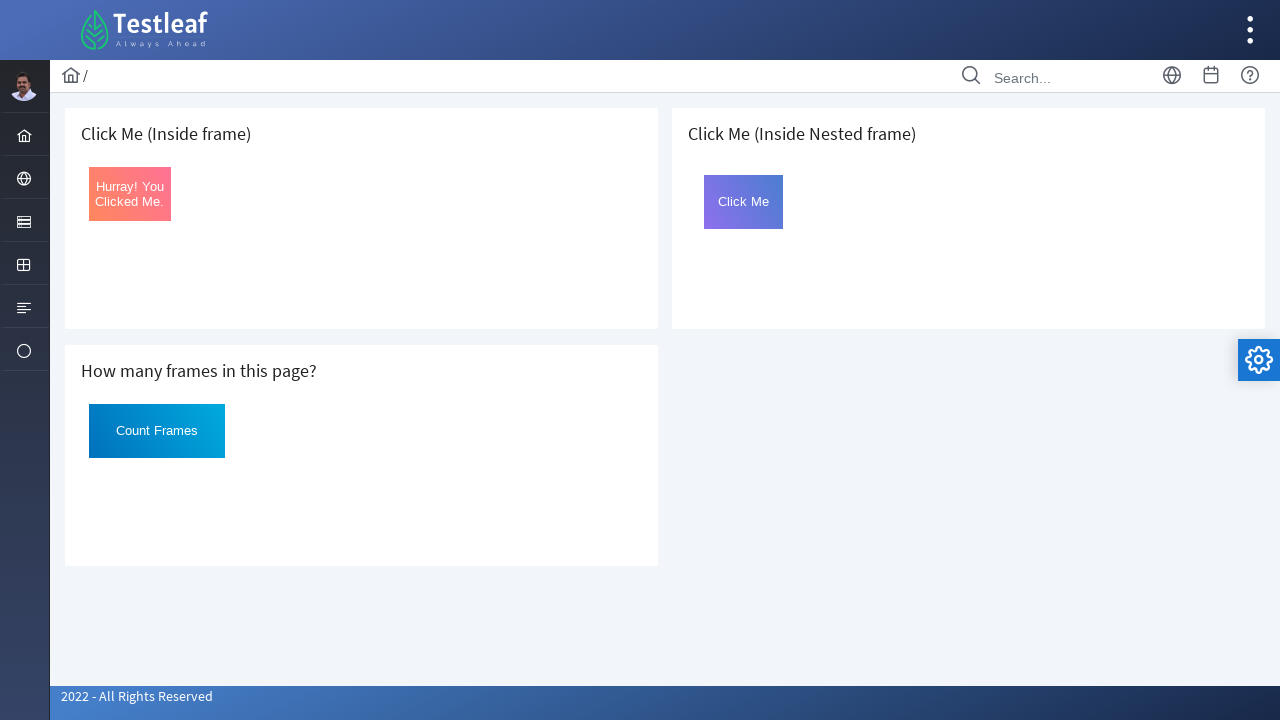

Clicked button in nested iframe within third frame at (744, 202) on iframe >> nth=2 >> internal:control=enter-frame >> iframe[name='frame2'] >> inte
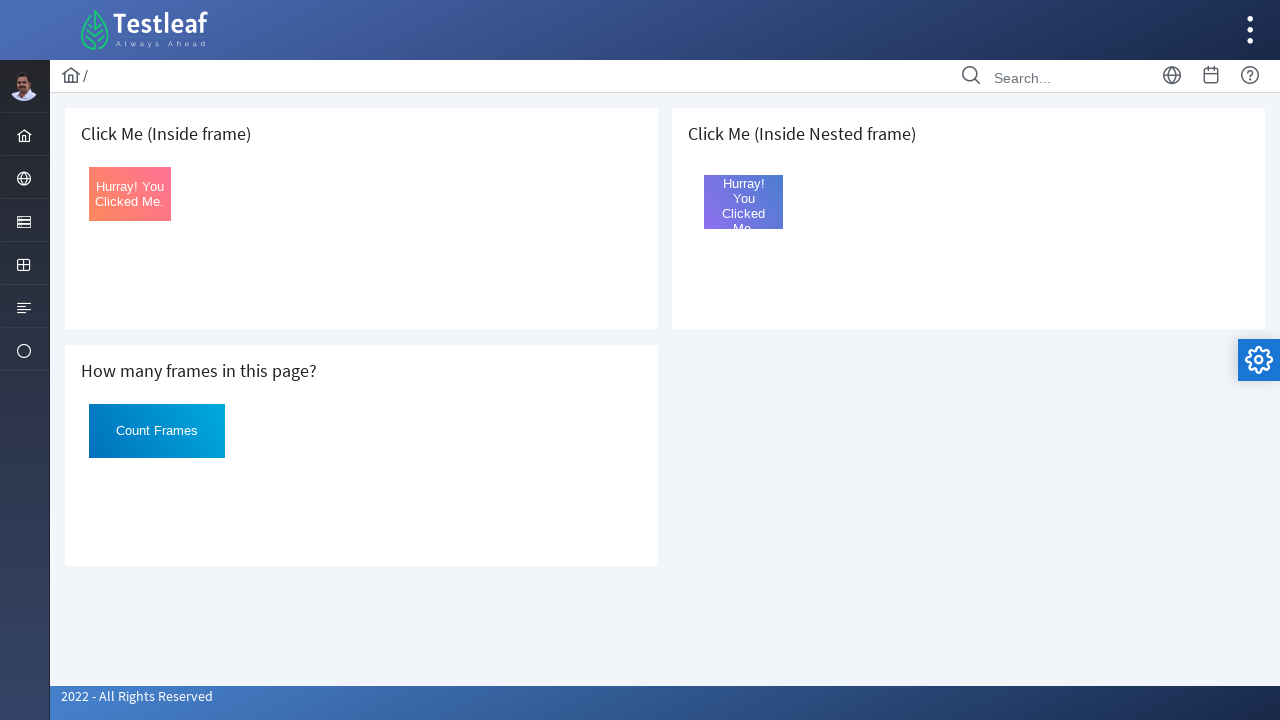

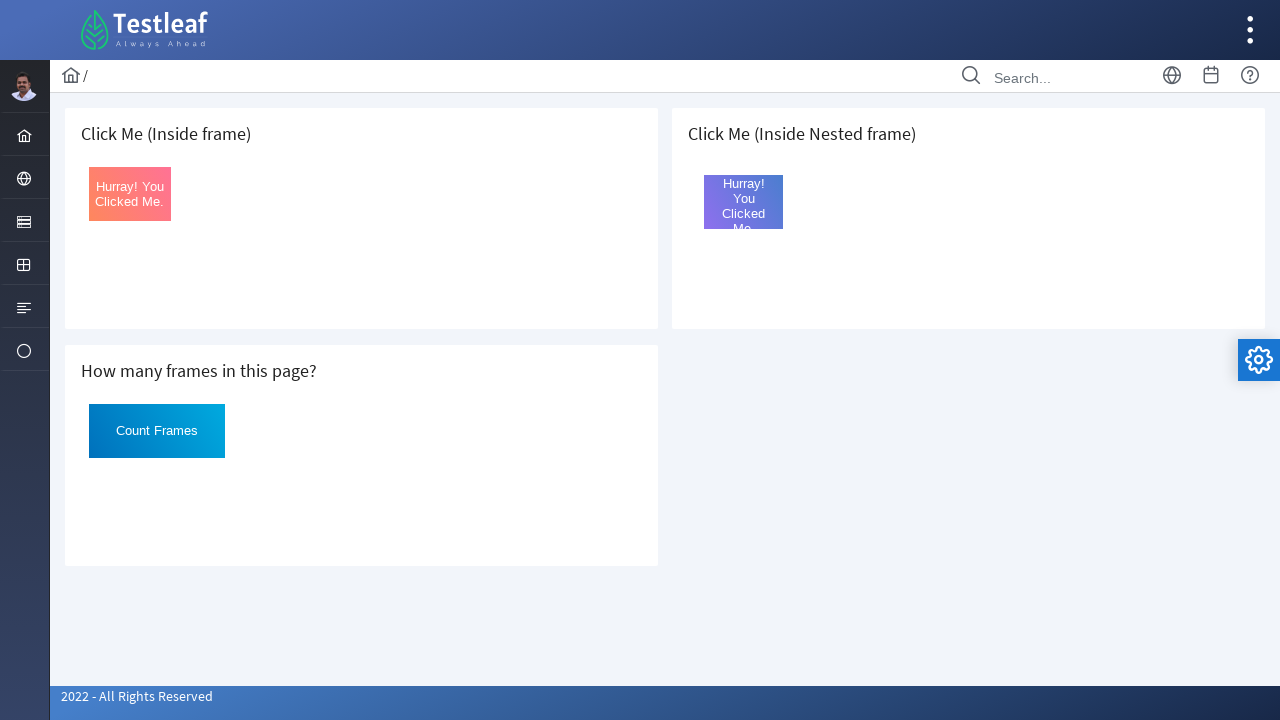